Tests selecting a hobby checkbox on the practice form by scrolling and clicking the Reading checkbox

Starting URL: https://demoqa.com/automation-practice-form

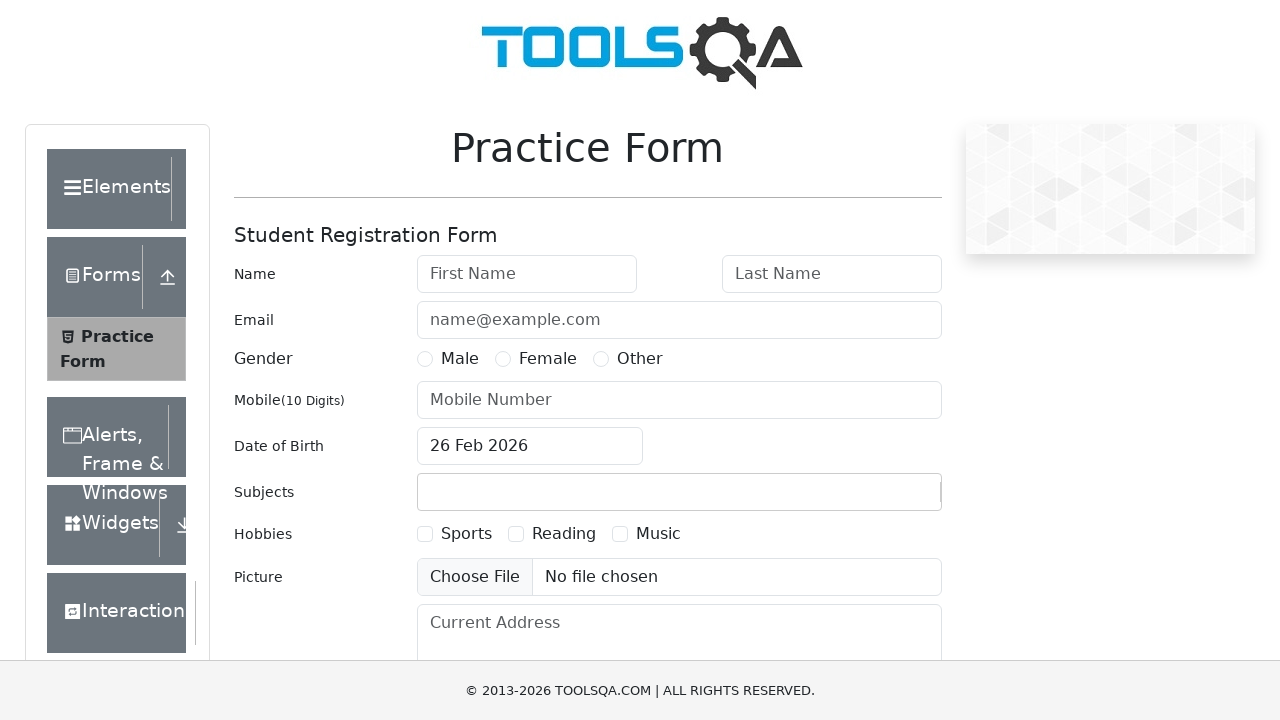

Scrolled down 250px to reveal hobbies section
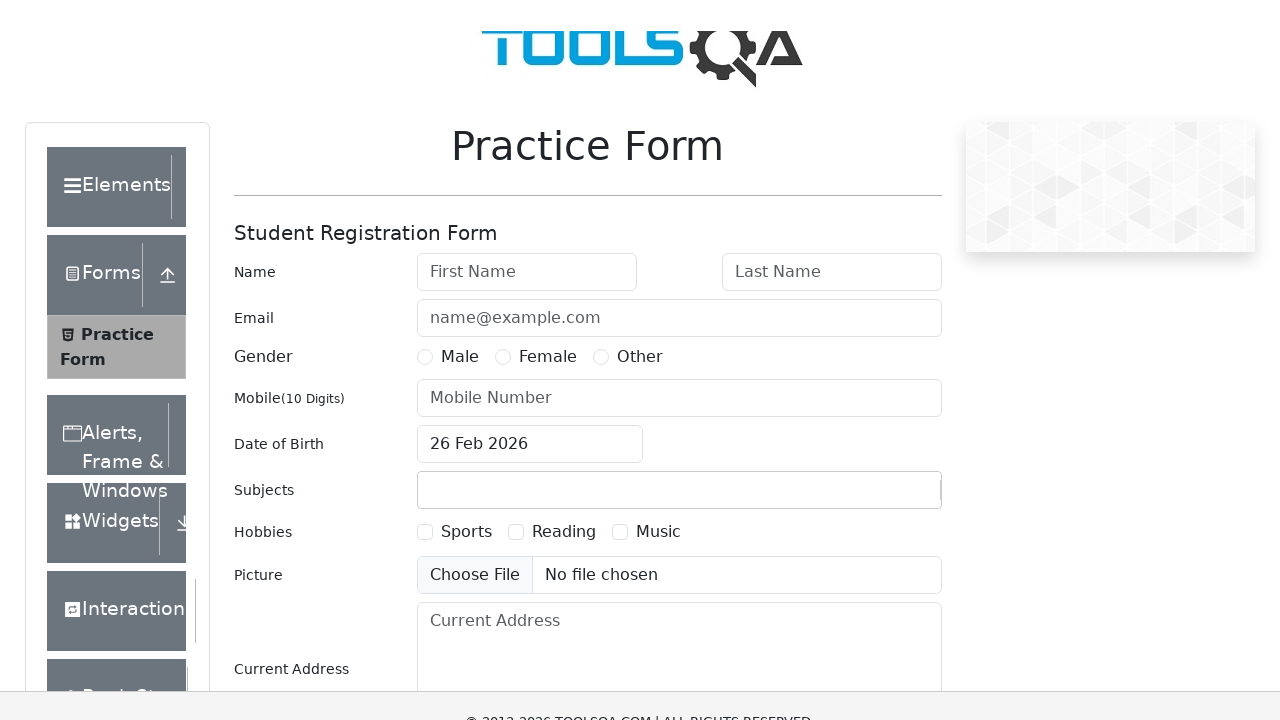

Clicked Reading hobby checkbox at (516, 284) on #hobbies-checkbox-2
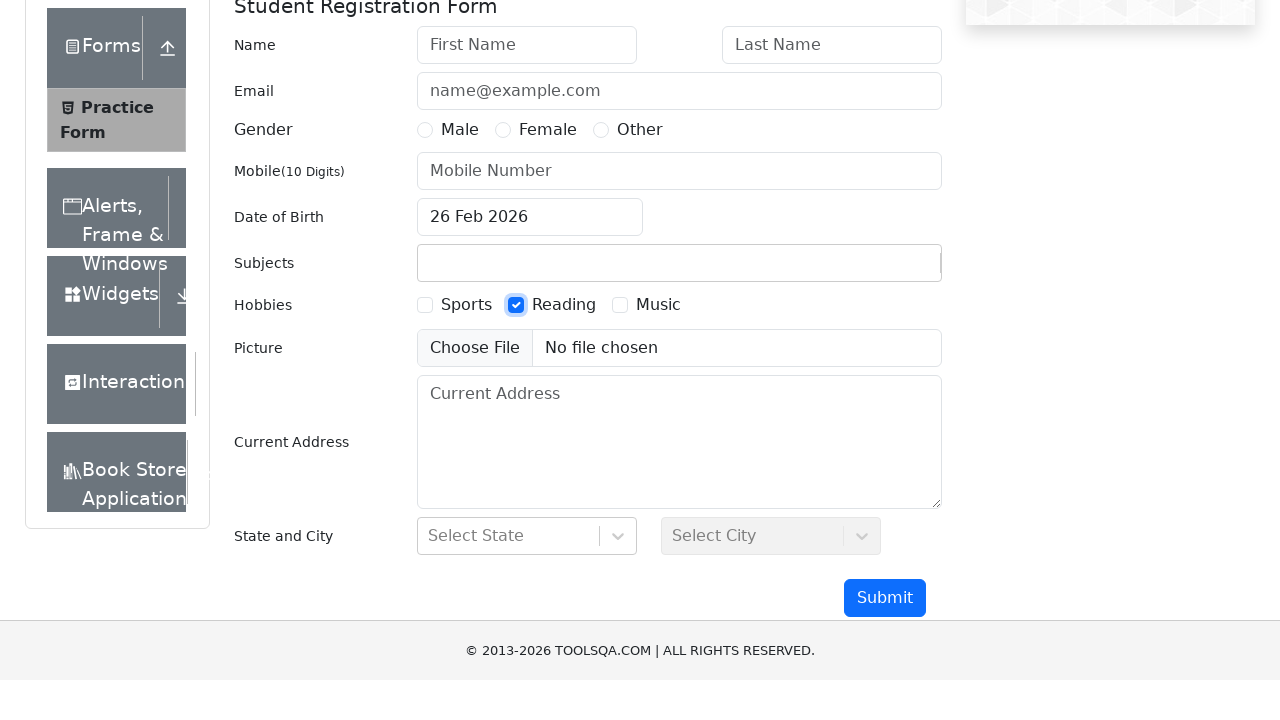

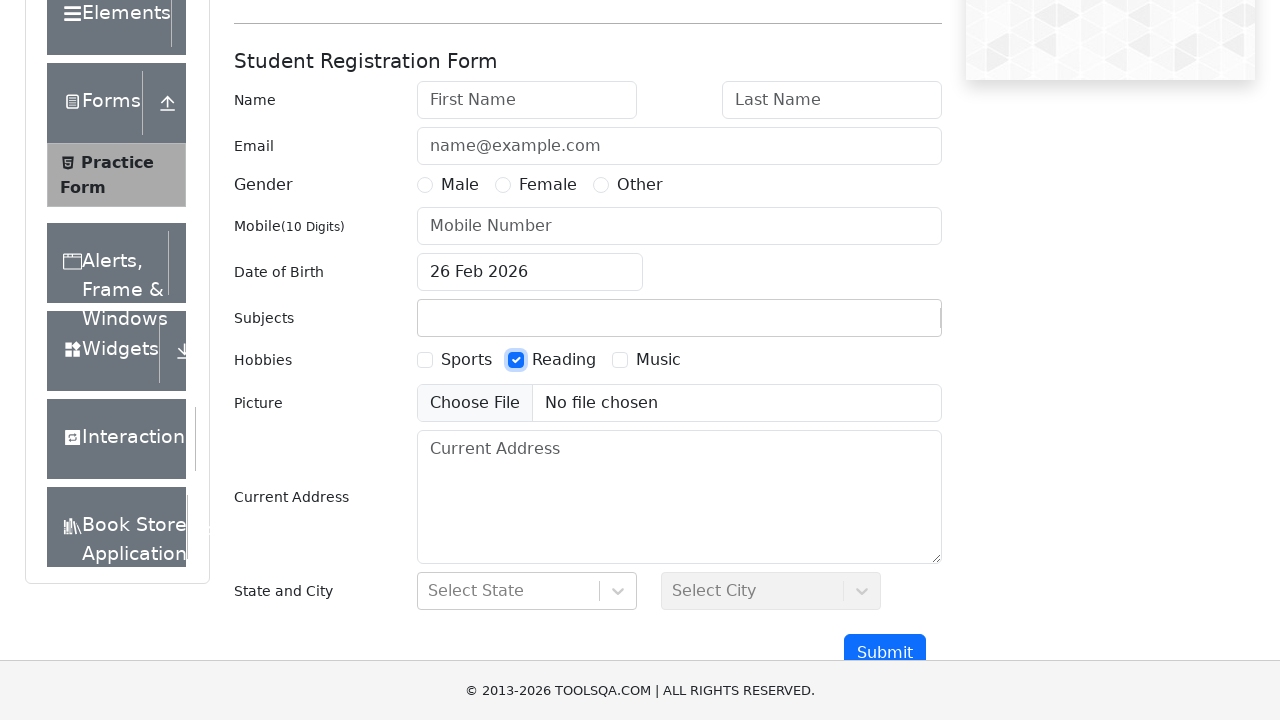